Tests a country dropdown on a dependent dropdown demo page by interacting with the country selection element and verifying the available options

Starting URL: https://phppot.com/demo/jquery-dependent-dropdown-list-countries-and-states/

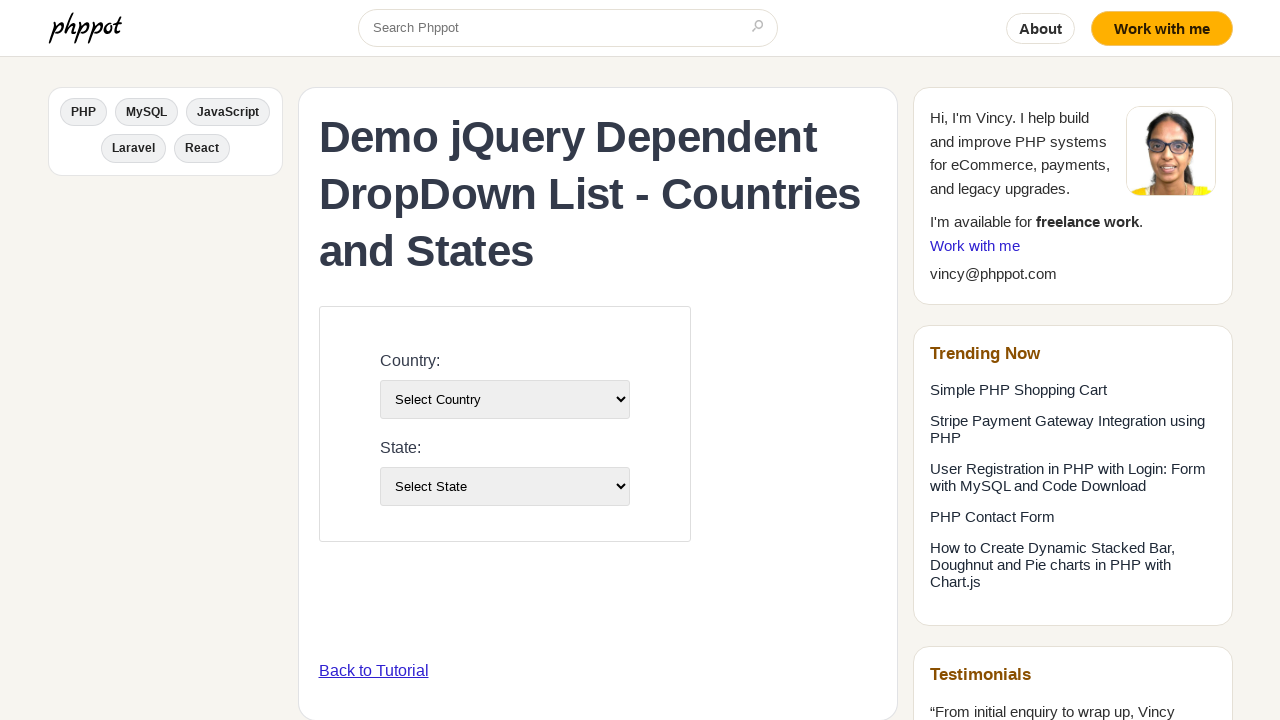

Waited for country dropdown to be available
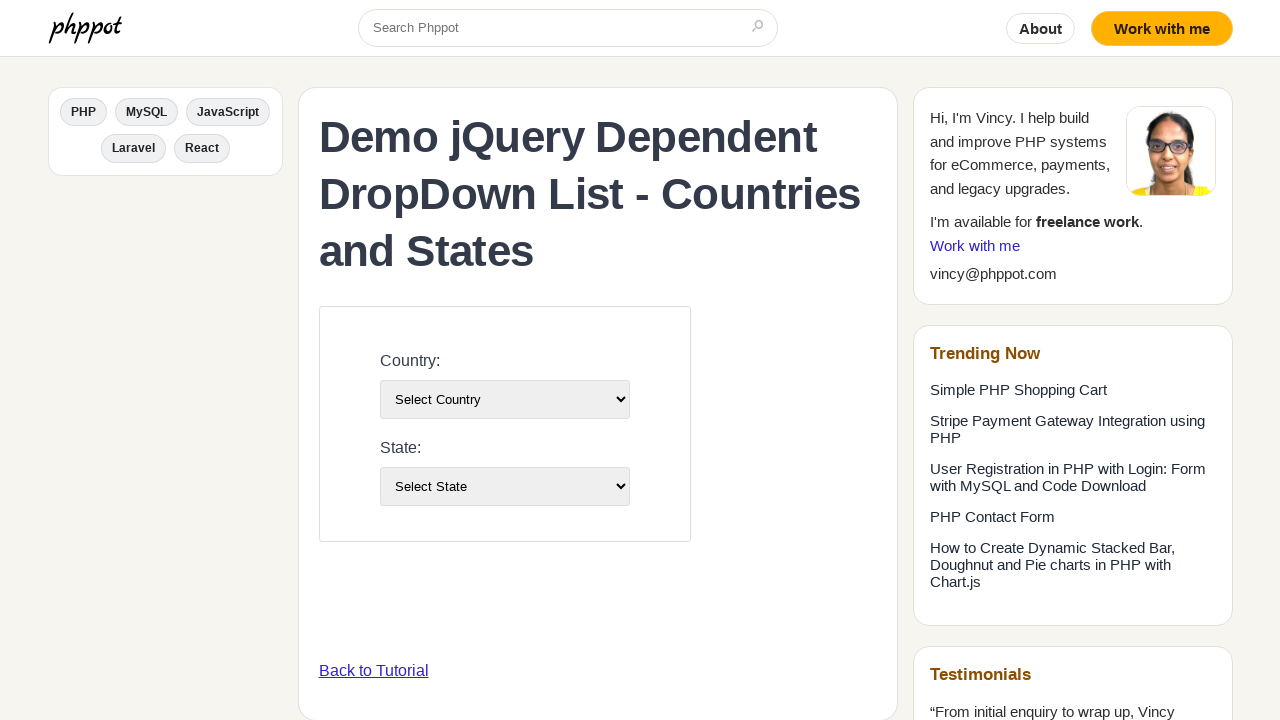

Located the country dropdown element
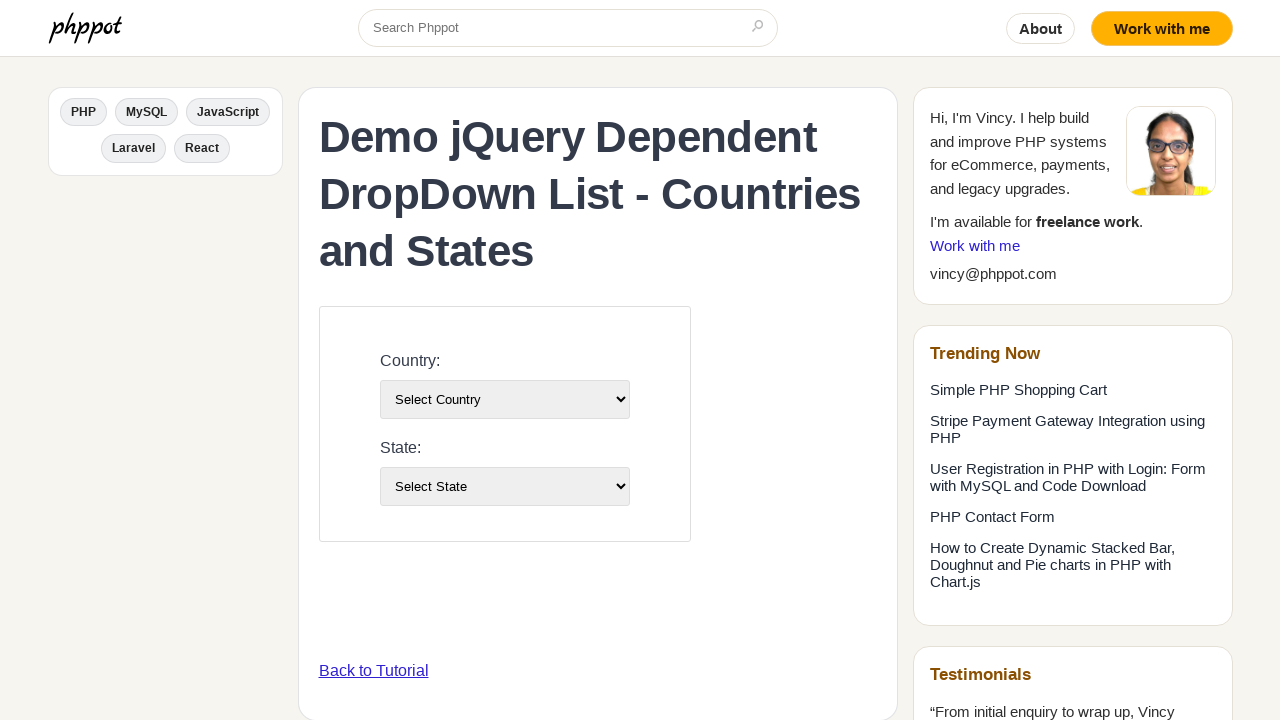

Selected 'France' from the country dropdown on #country-list
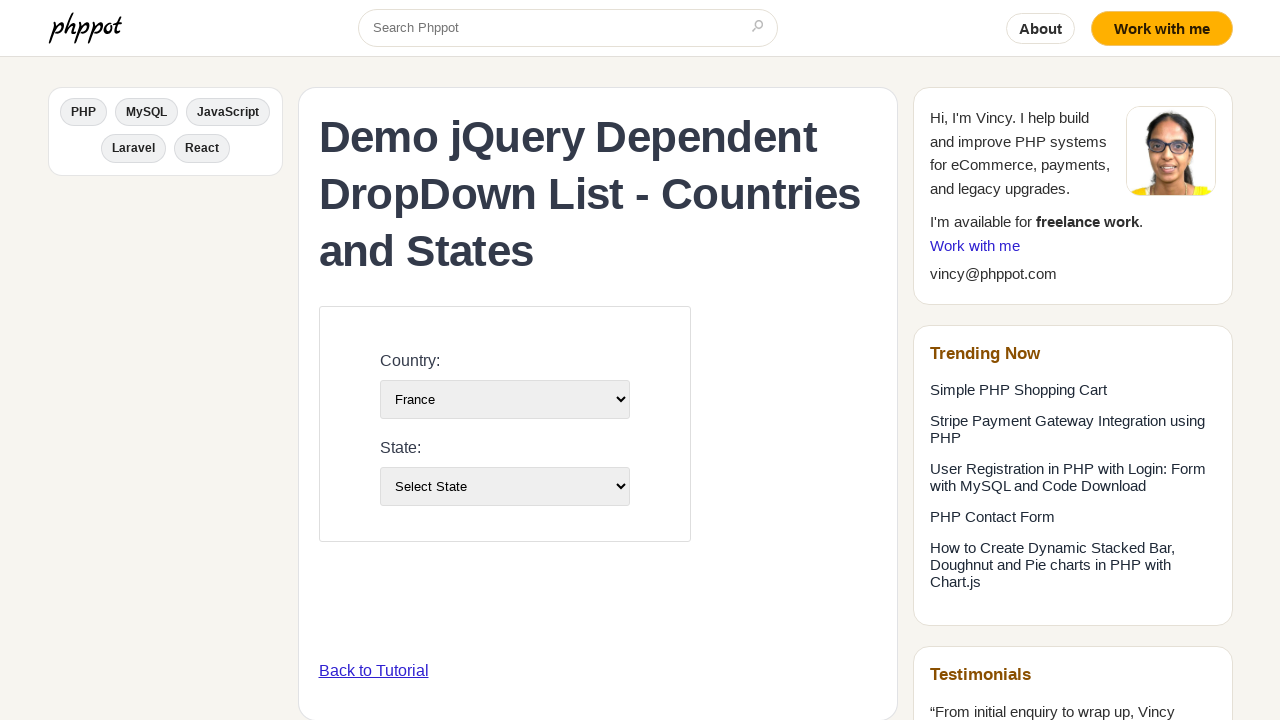

Waited for state dropdown to update after country selection
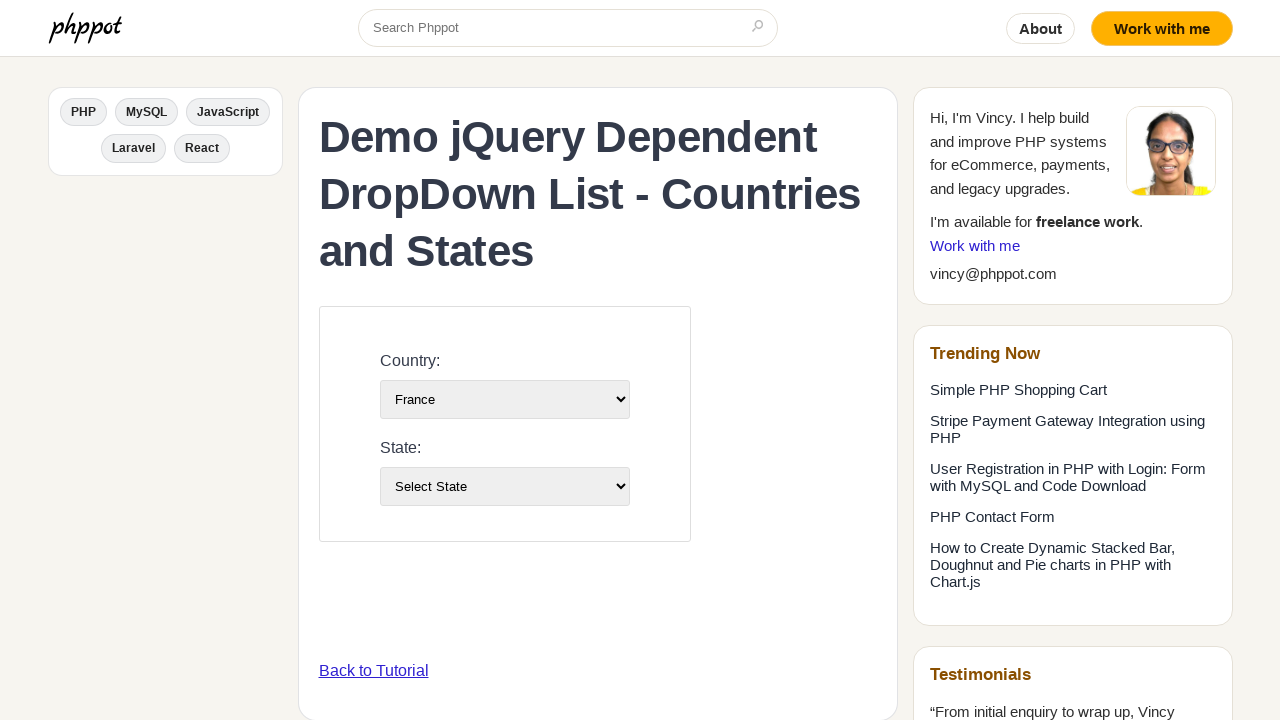

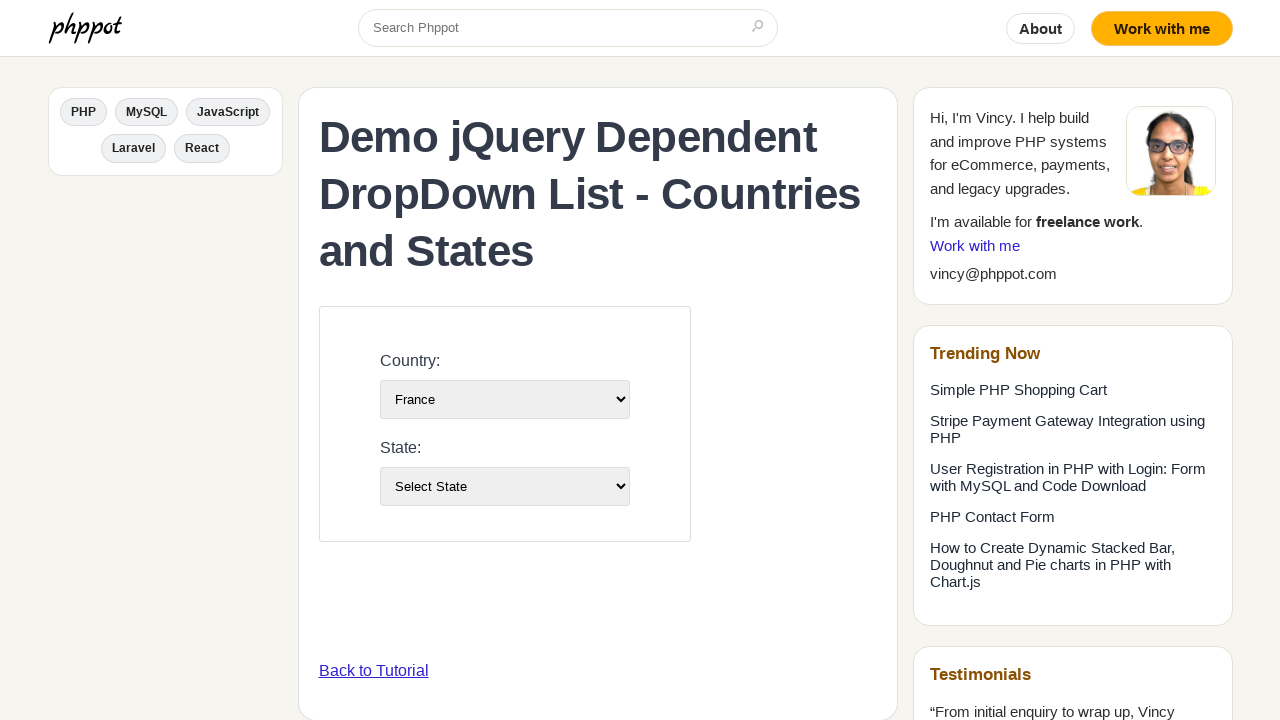